Tests the UberEats address typeahead functionality by entering an address and waiting for the suggestion dropdown menu to appear

Starting URL: https://www.ubereats.com/

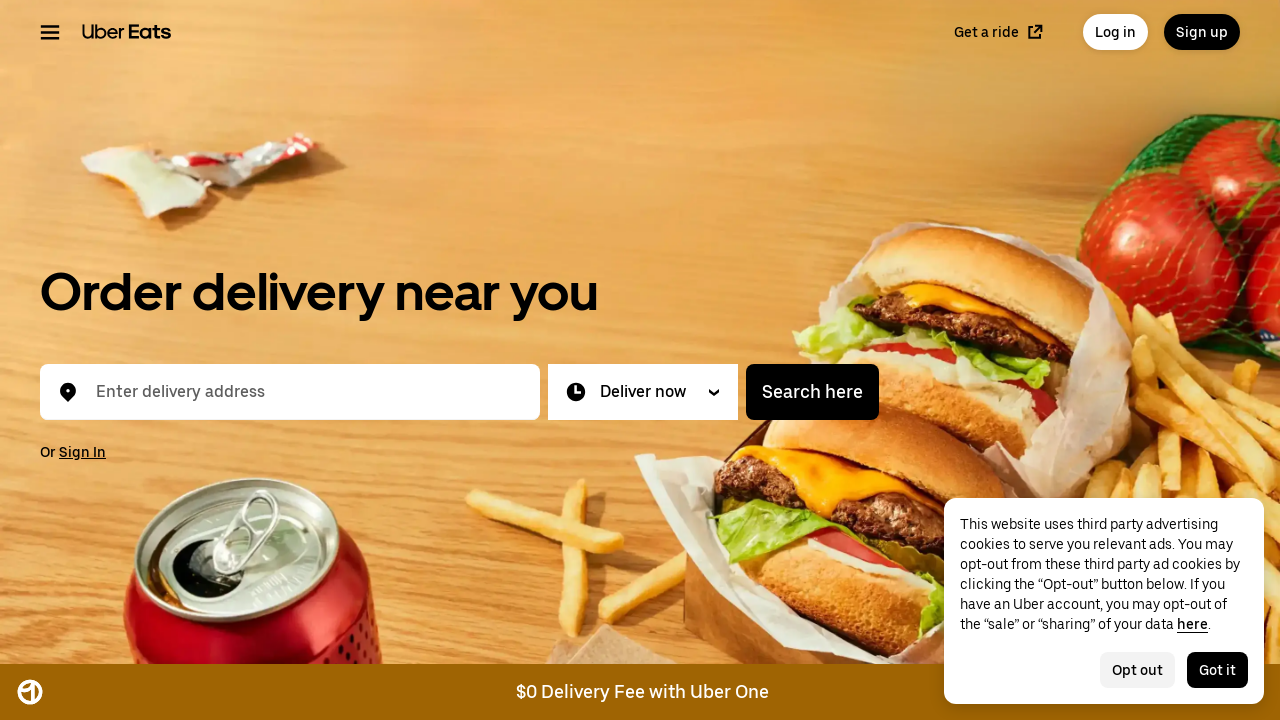

Filled address input field with '123 Main Street, New York' on #location-typeahead-home-input
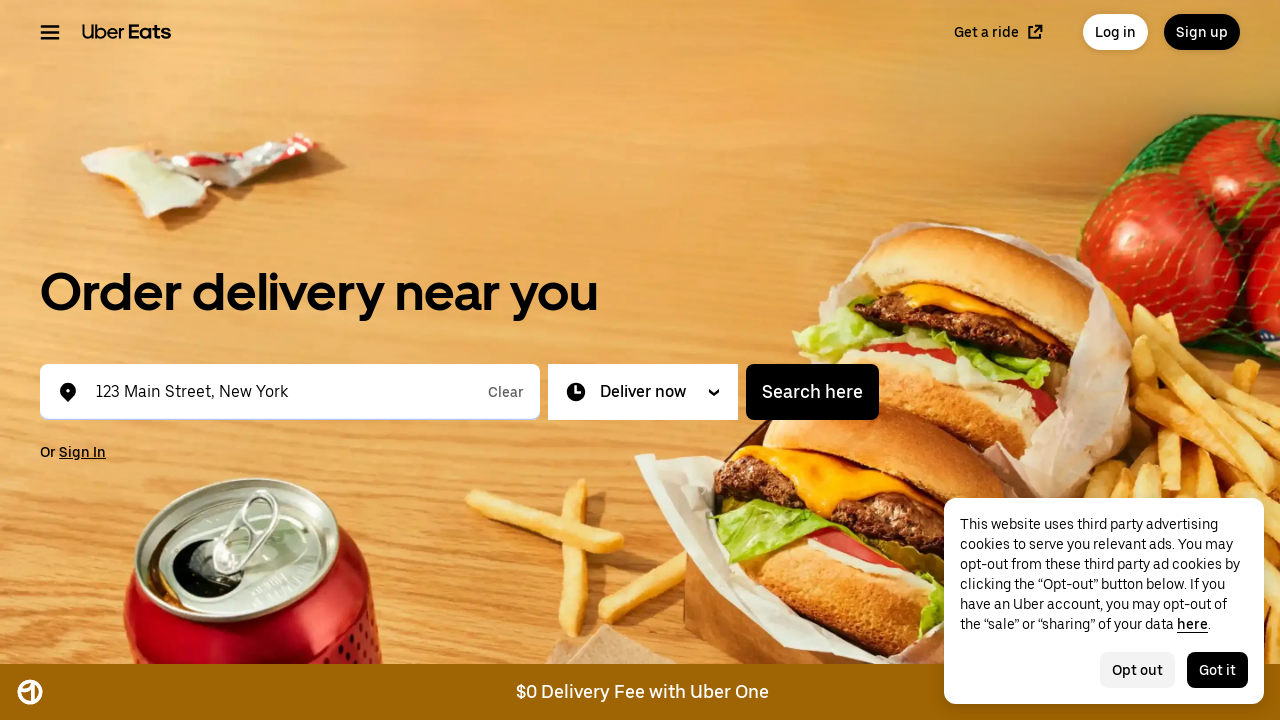

Address suggestions dropdown appeared
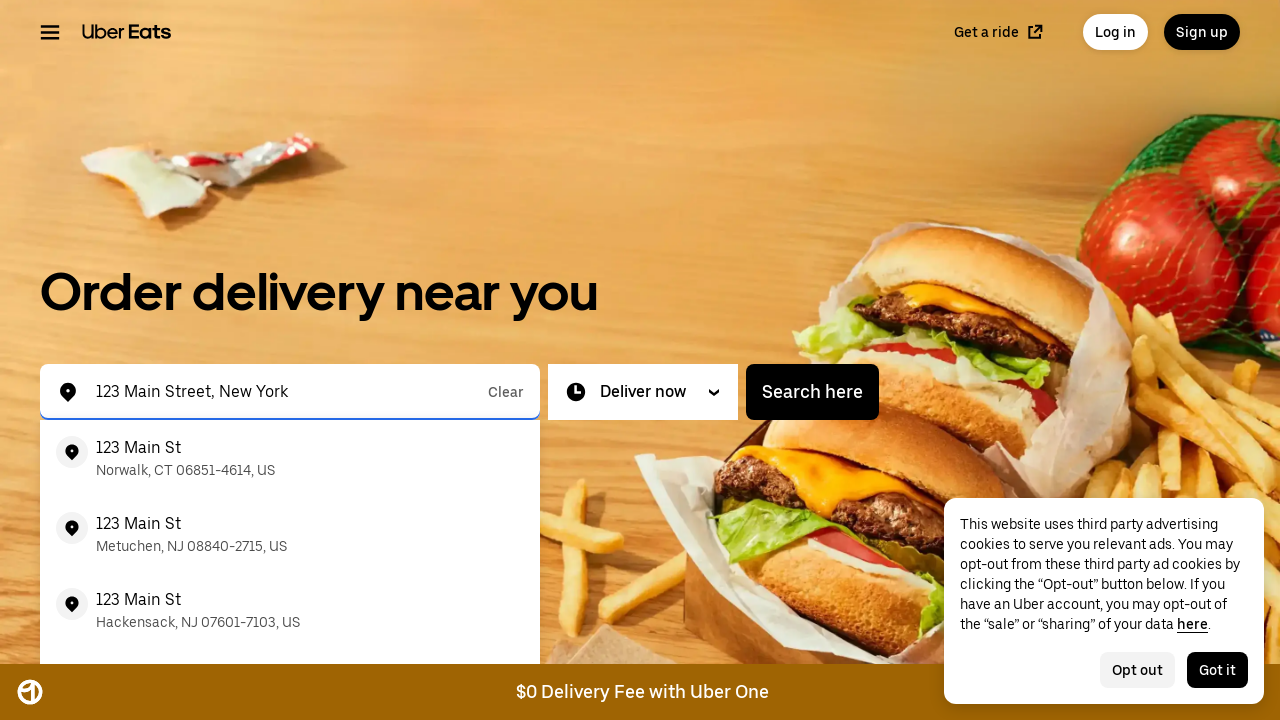

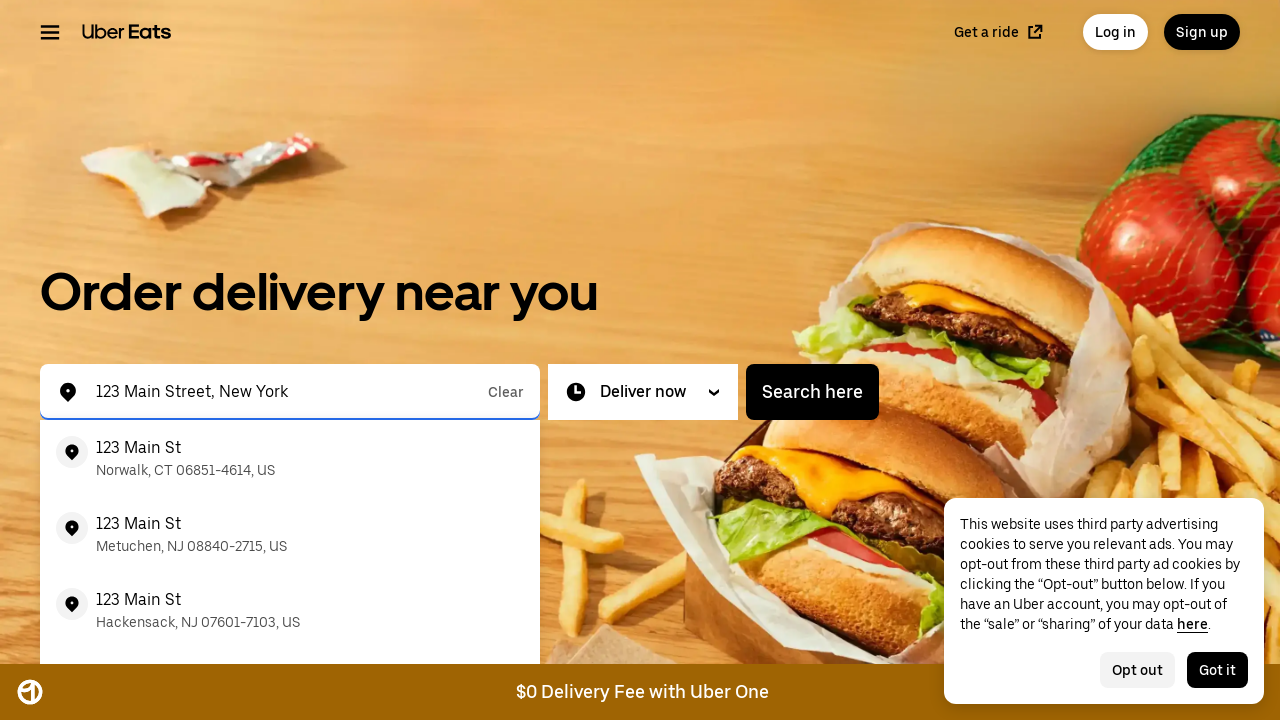